Tests mouse hover functionality by hovering over the "About" navigation link

Starting URL: https://www.aiub.edu/

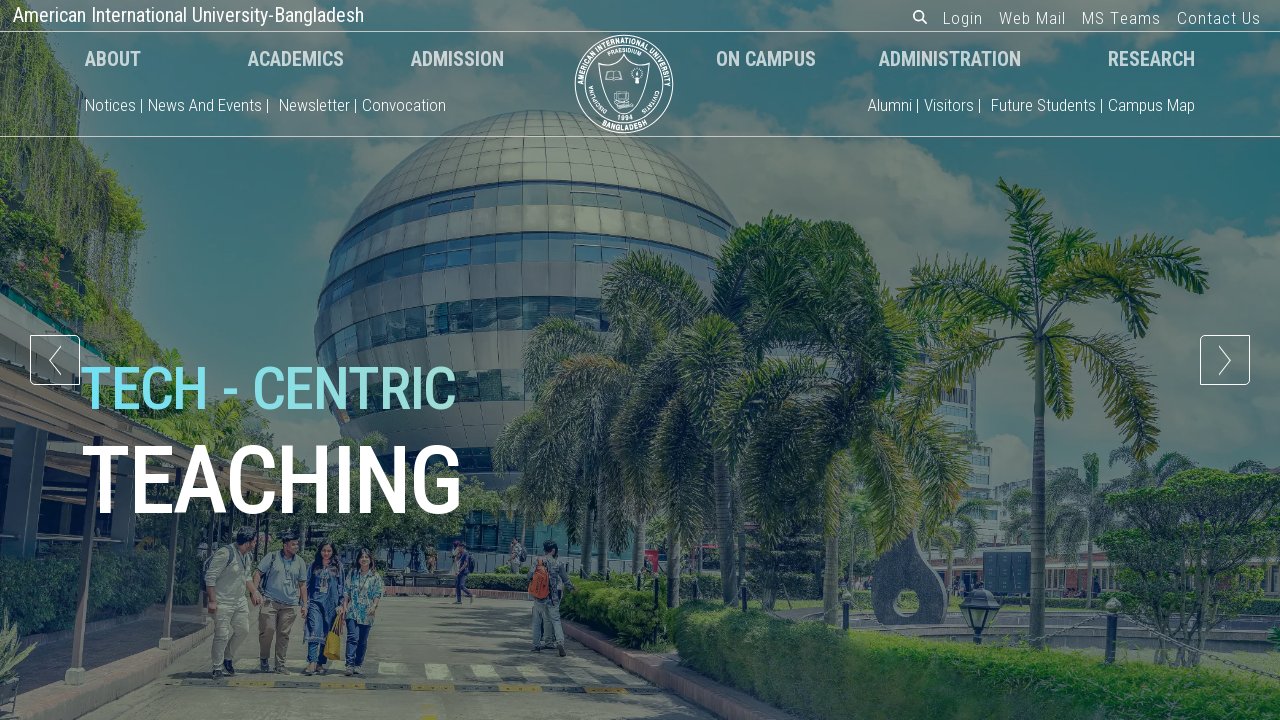

Navigated to https://www.aiub.edu/
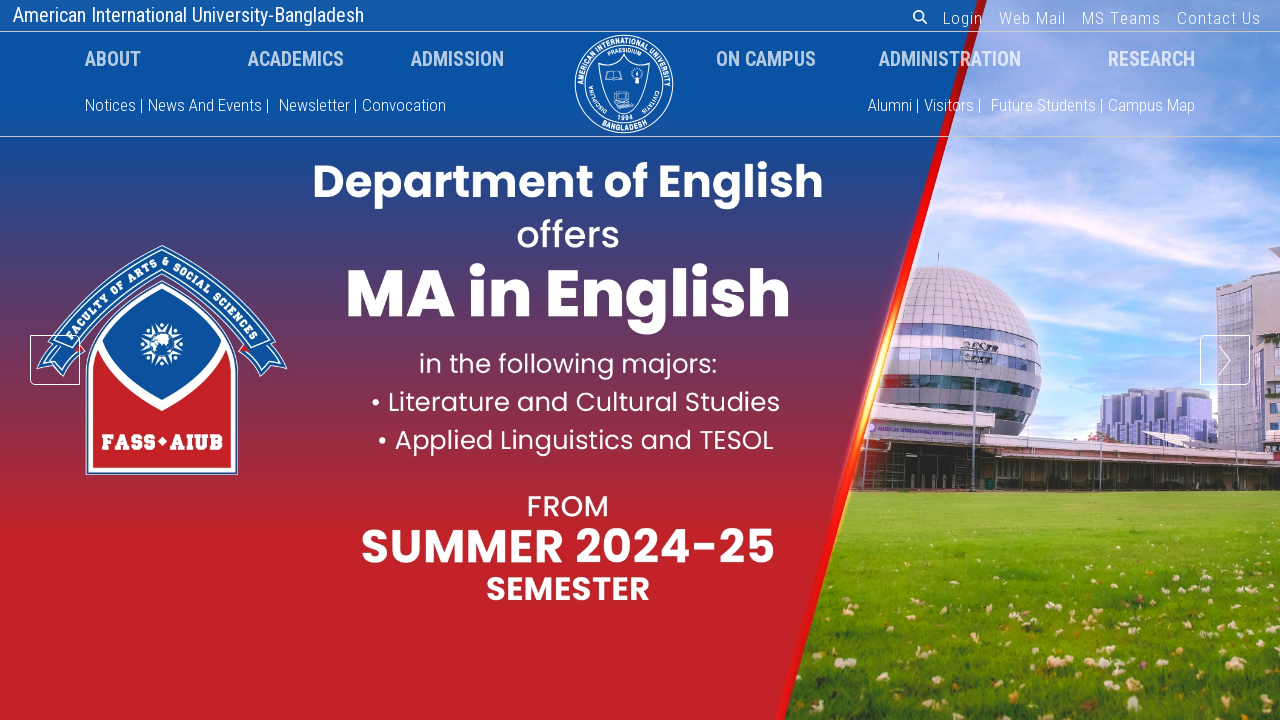

Hovered over the 'About' navigation link at (113, 58) on xpath=//a[contains(text(), 'About')]
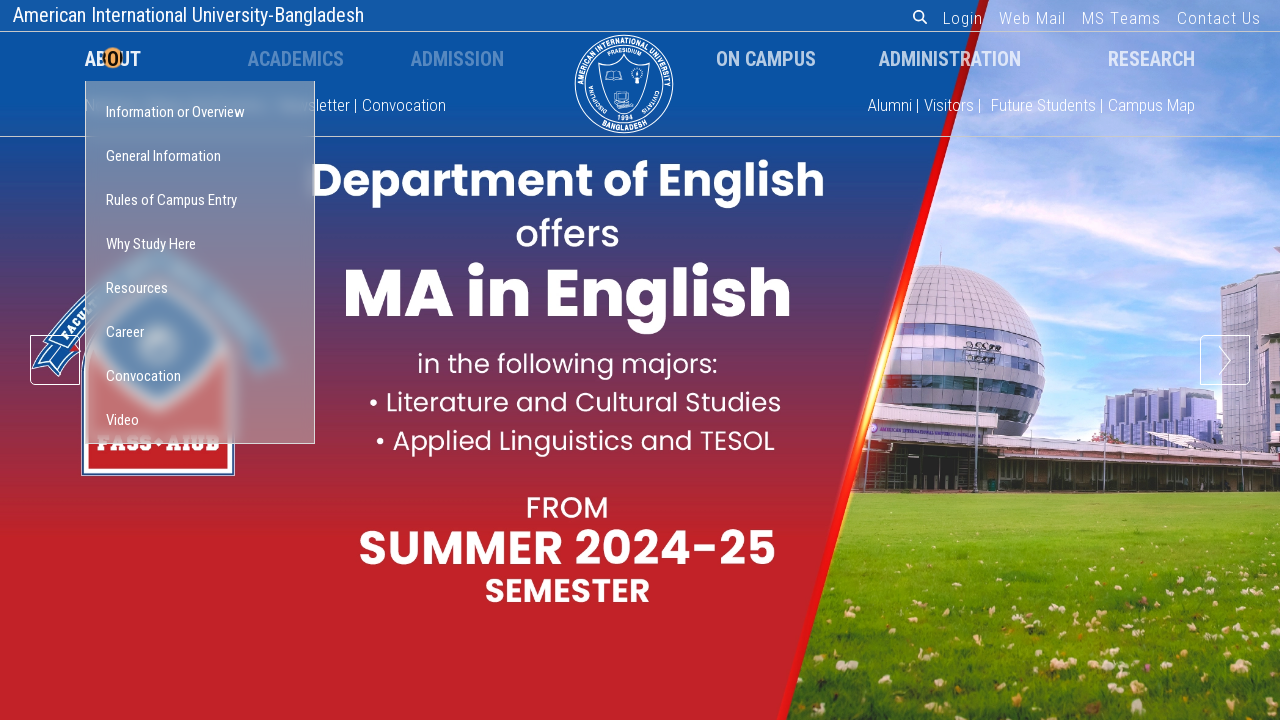

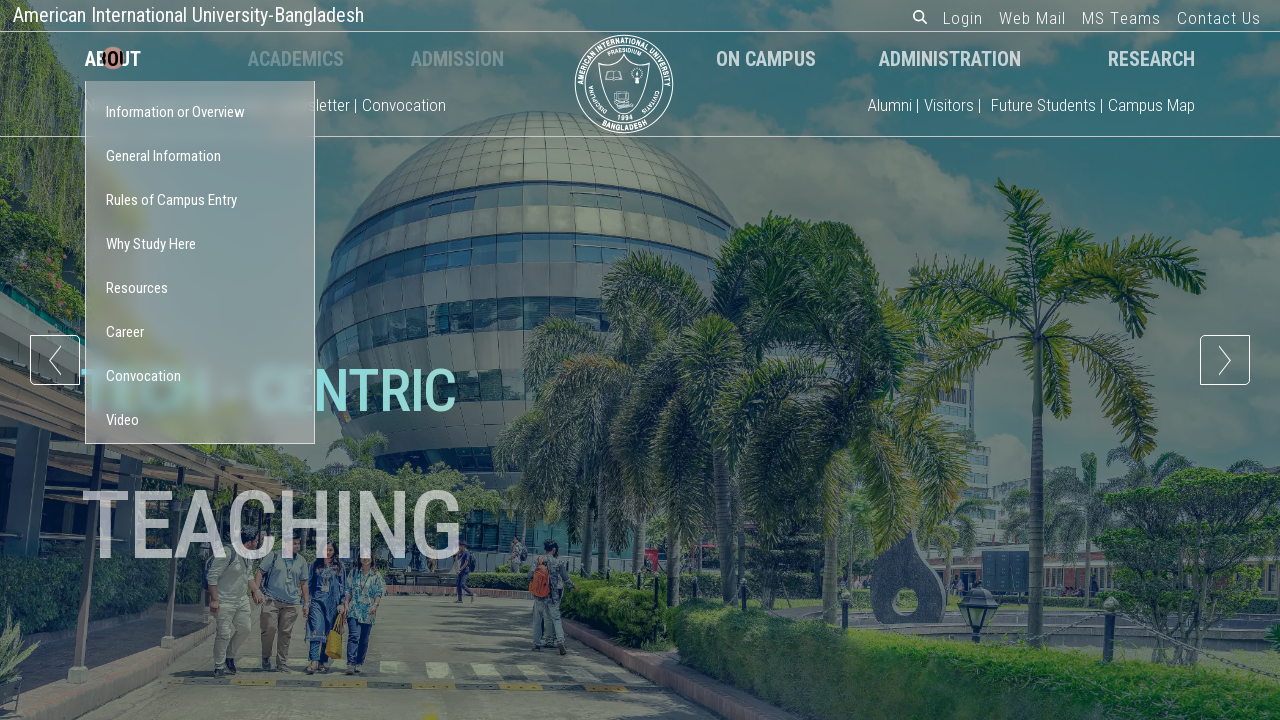